Tests autocomplete functionality by typing a character, navigating through suggestions with arrow keys, and selecting an option

Starting URL: https://demoqa.com/auto-complete

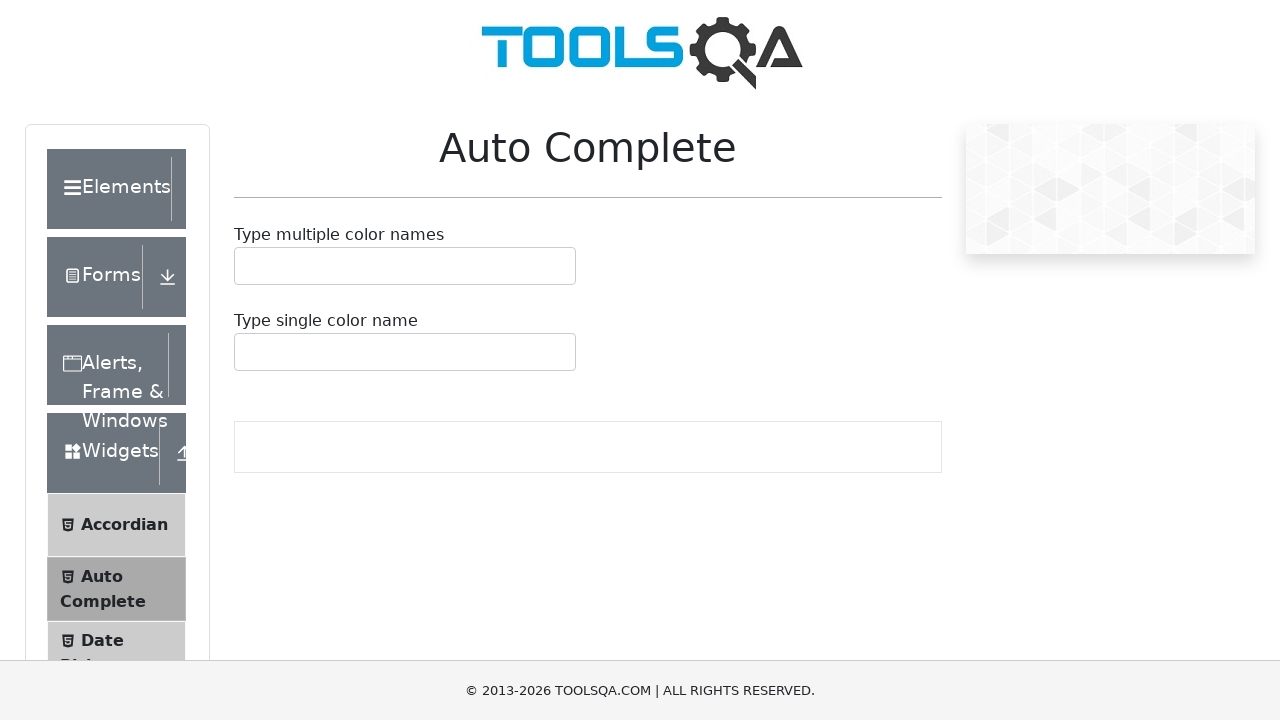

Clicked on the autocomplete input field at (405, 266) on #autoCompleteMultipleContainer
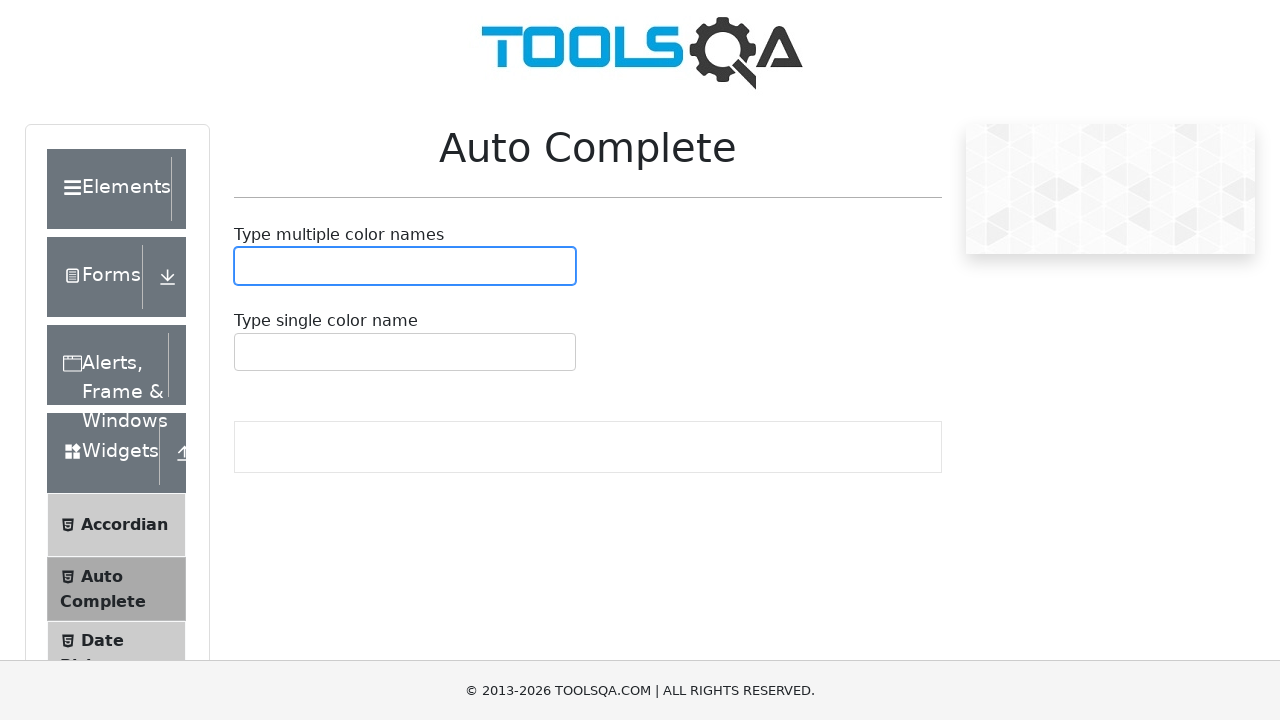

Typed 'a' to trigger autocomplete suggestions on #autoCompleteMultipleContainer
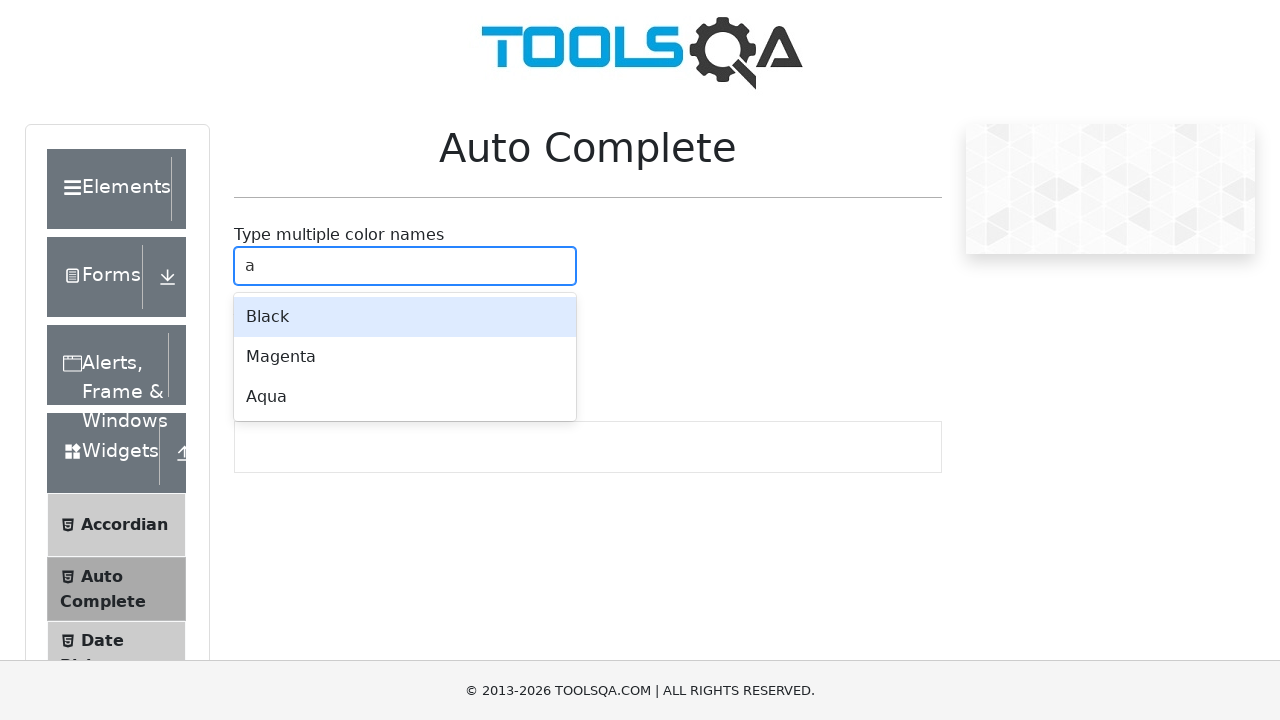

Waited for autocomplete suggestions to appear
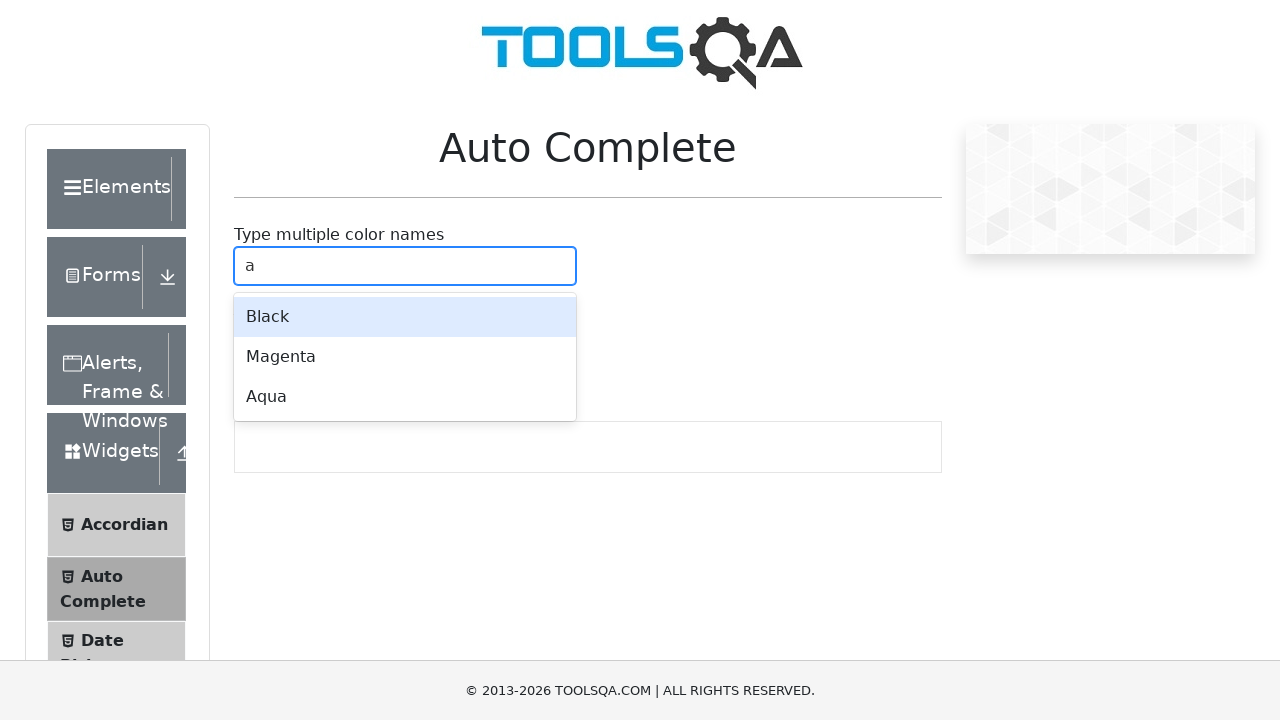

Pressed ArrowDown to navigate to first suggestion on #autoCompleteMultipleContainer
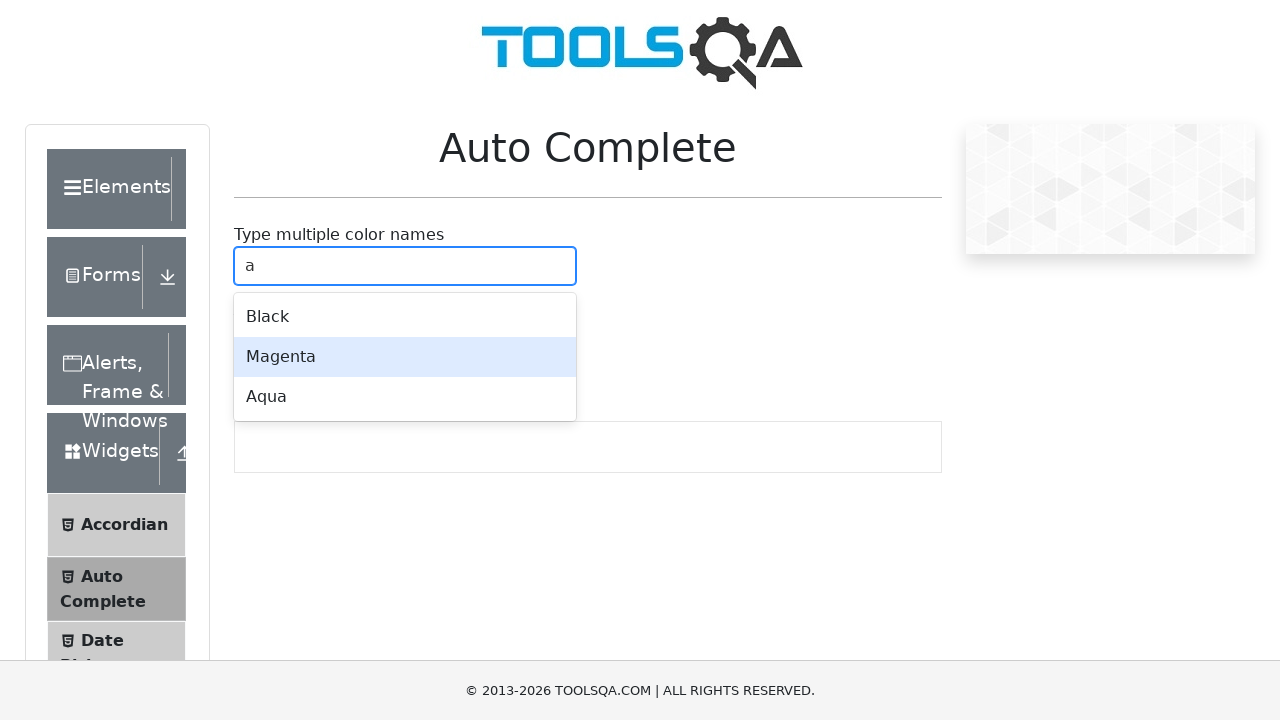

Pressed ArrowDown again to navigate to second suggestion on #autoCompleteMultipleContainer
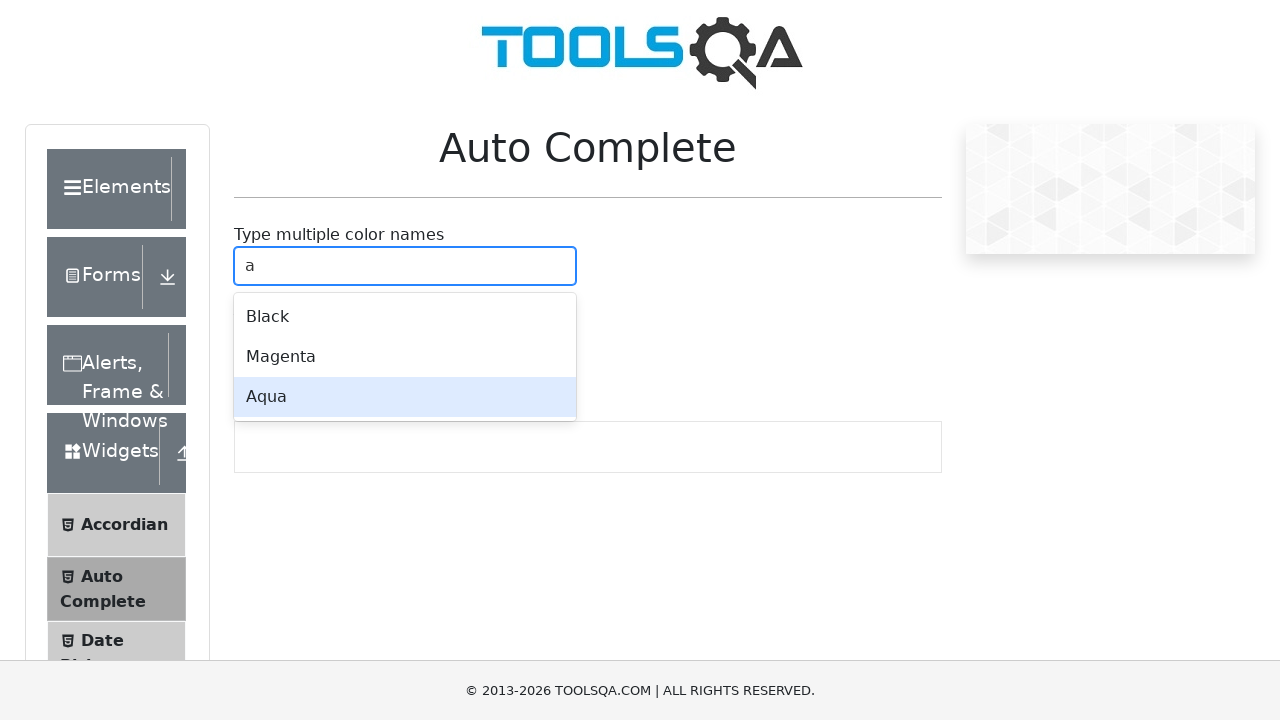

Pressed Enter to select the second suggestion on #autoCompleteMultipleContainer
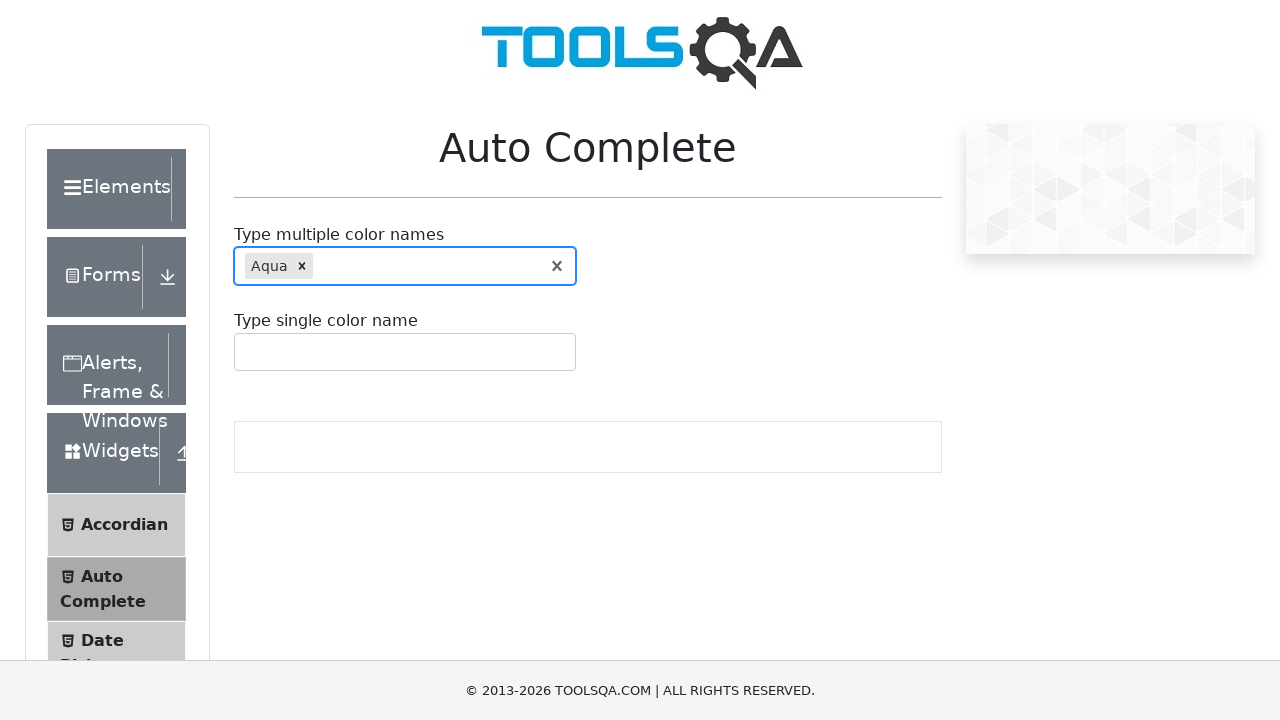

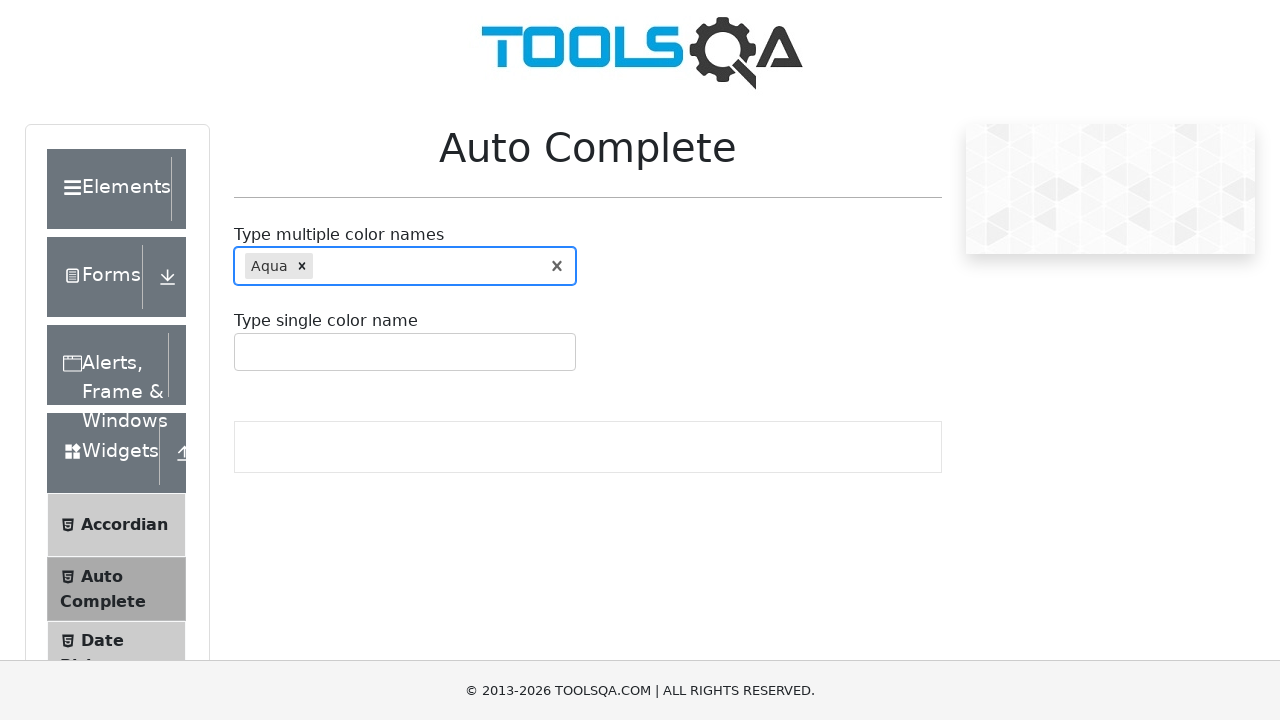